Tests a data entry form by filling in personal information fields (name, address, email, phone, city, country, job position, company) while intentionally leaving the zip code empty, then verifies that the zip code field shows an error state (red) and all other filled fields show success state (green).

Starting URL: https://bonigarcia.dev/selenium-webdriver-java/data-types.html

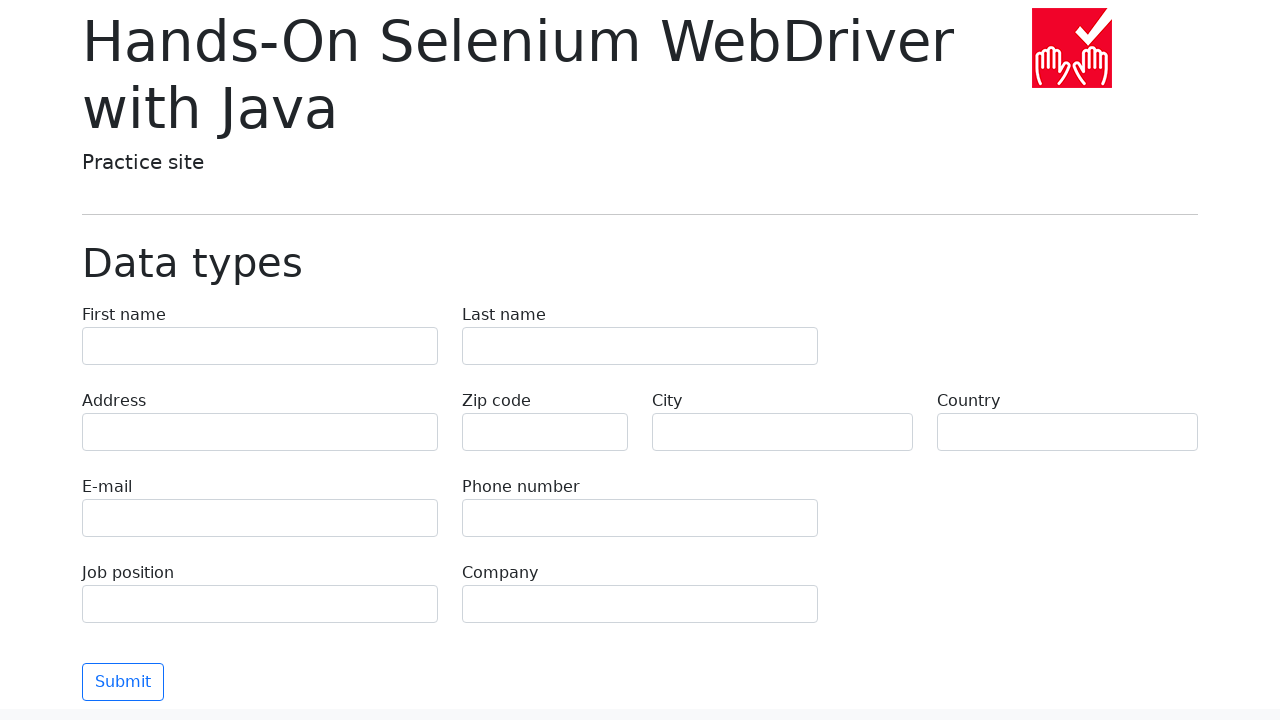

Filled first name field with 'Иван' on input[name='first-name']
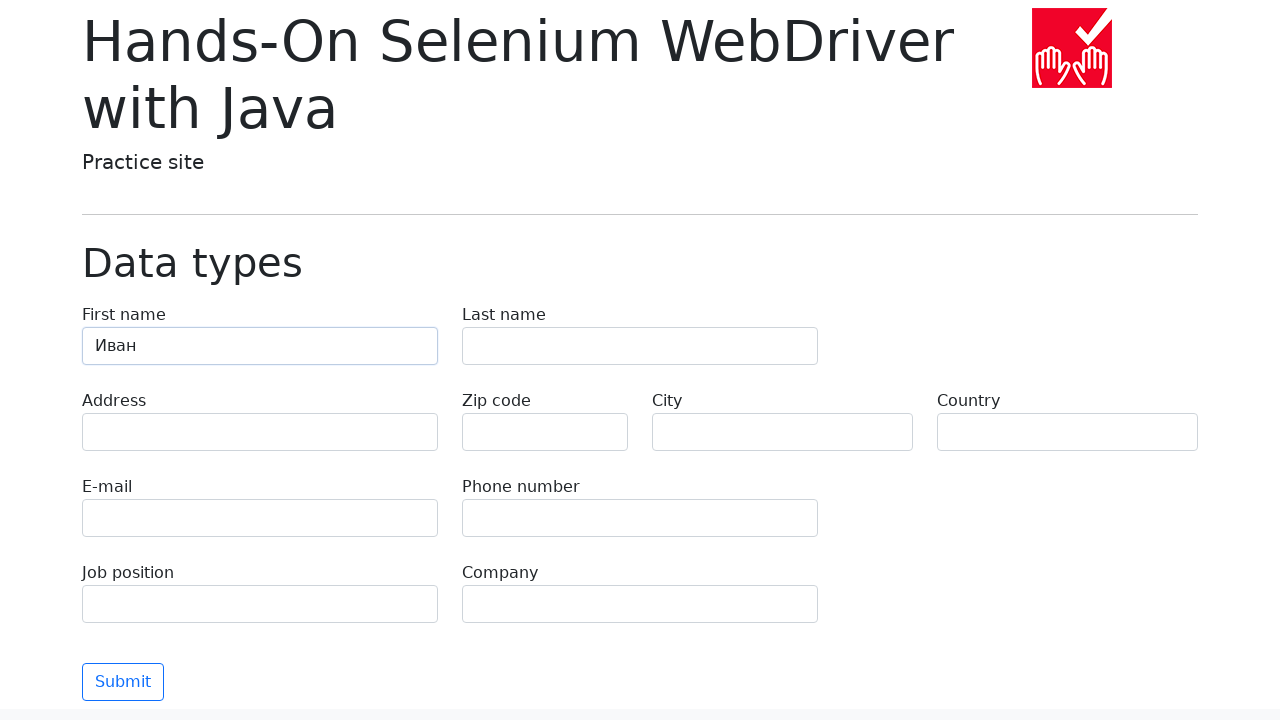

Filled last name field with 'Петров' on input[name='last-name']
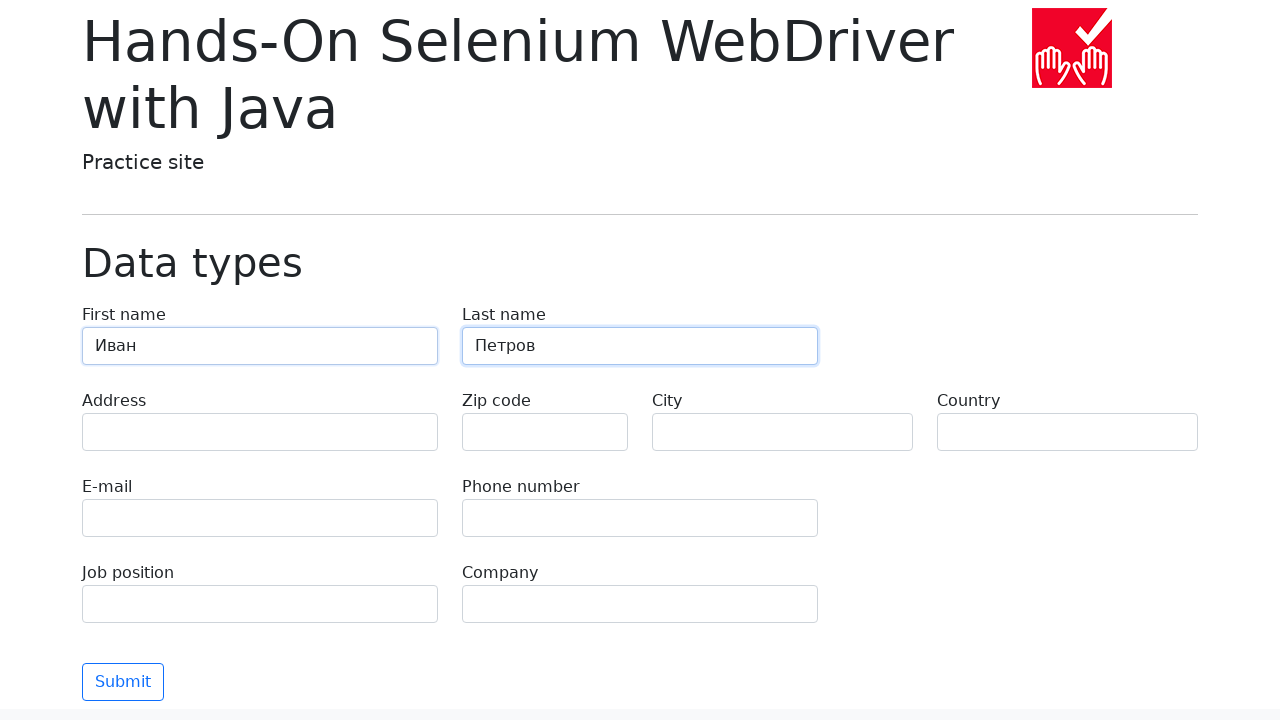

Filled address field with 'Ленина, 55-3' on input[name='address']
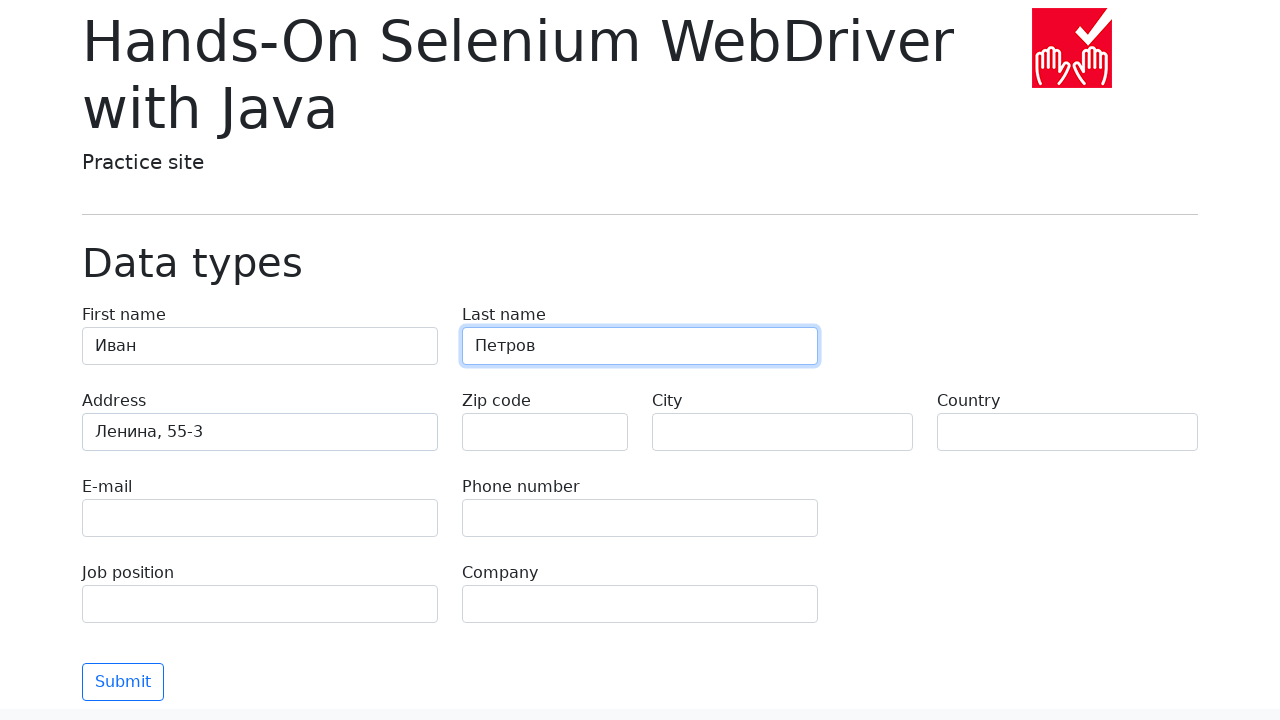

Filled email field with 'test@skypro.com' on input[name='e-mail']
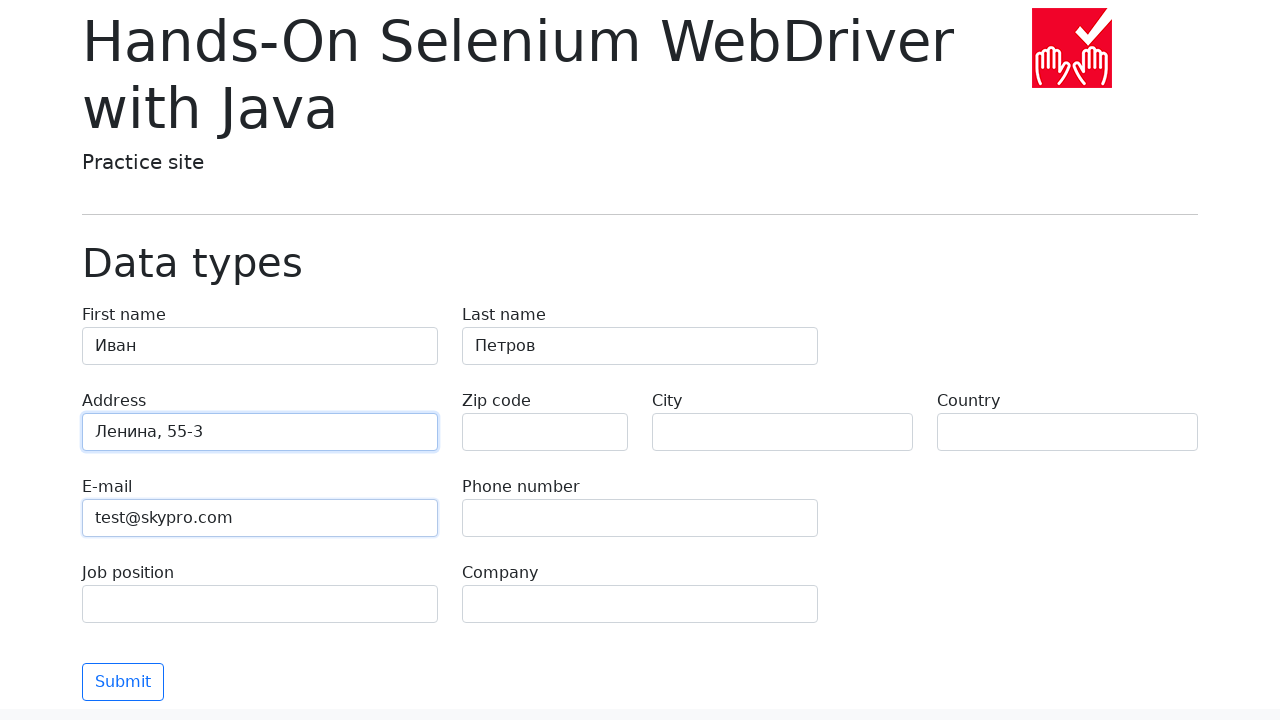

Filled phone field with '+7985899998787' on input[name='phone']
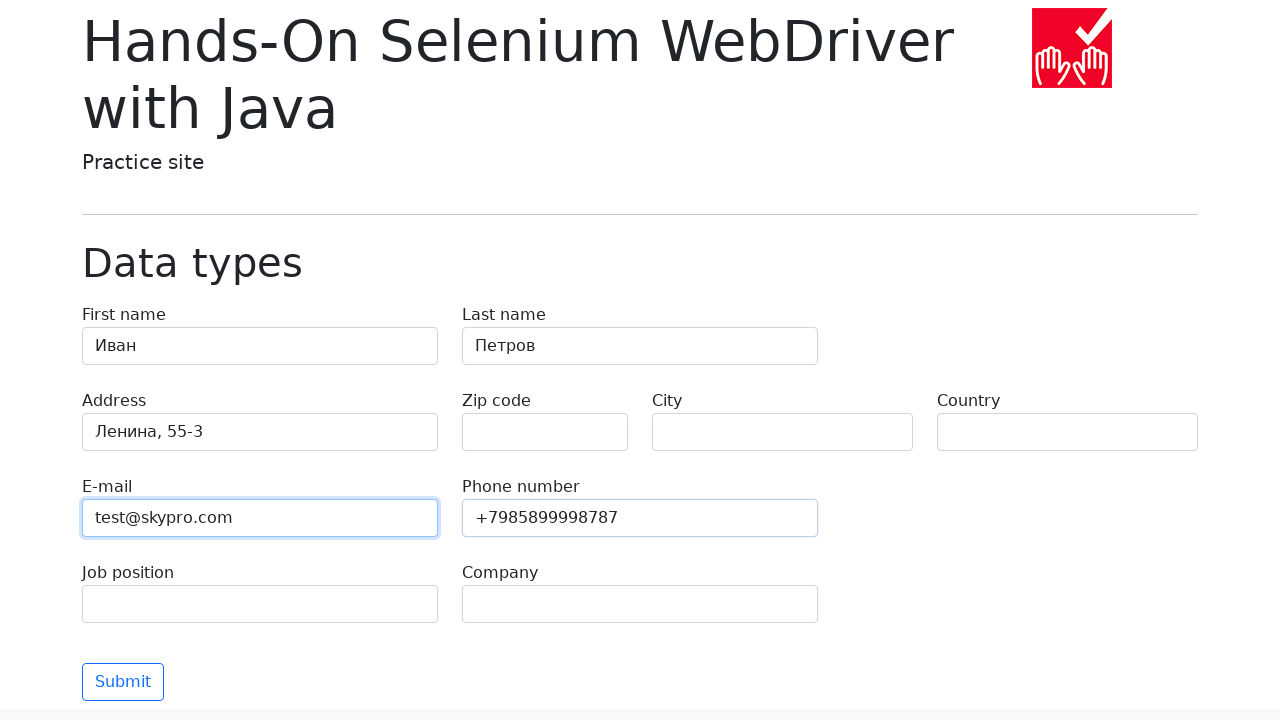

Filled city field with 'Москва' on input[name='city']
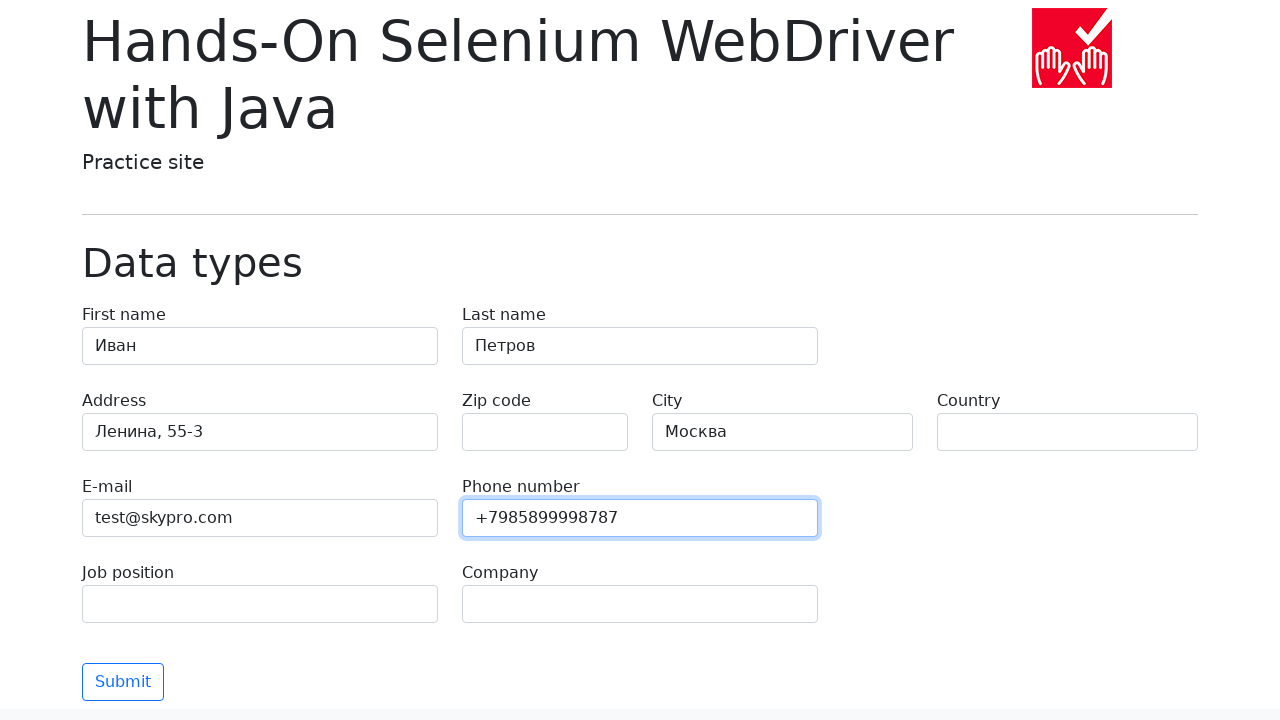

Filled country field with 'Россия' on input[name='country']
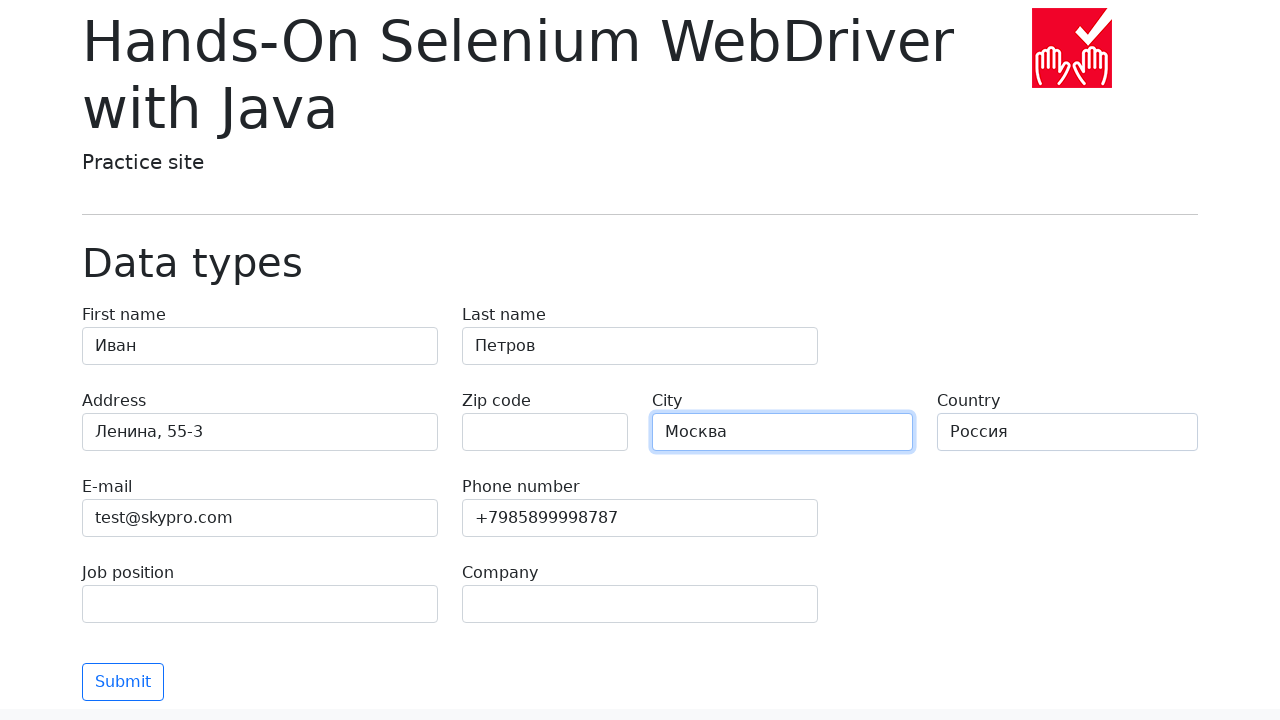

Filled job position field with 'QA' on input[name='job-position']
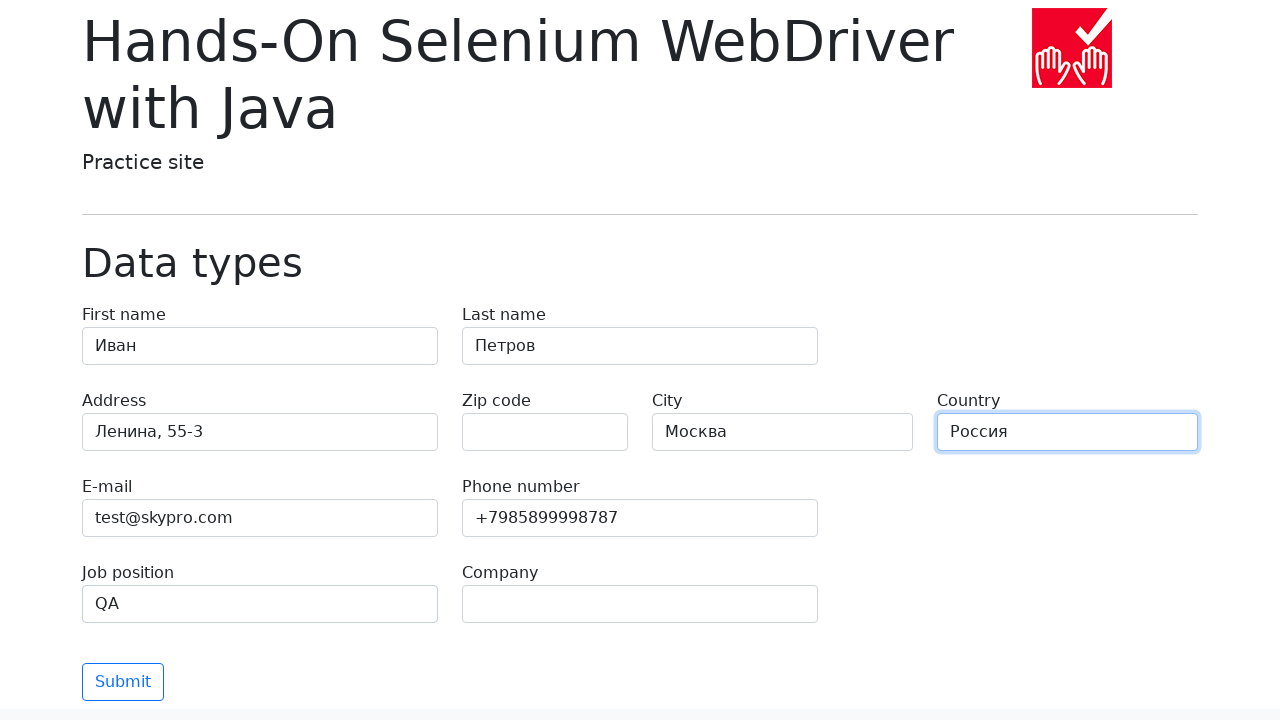

Filled company field with 'SkyPro' on input[name='company']
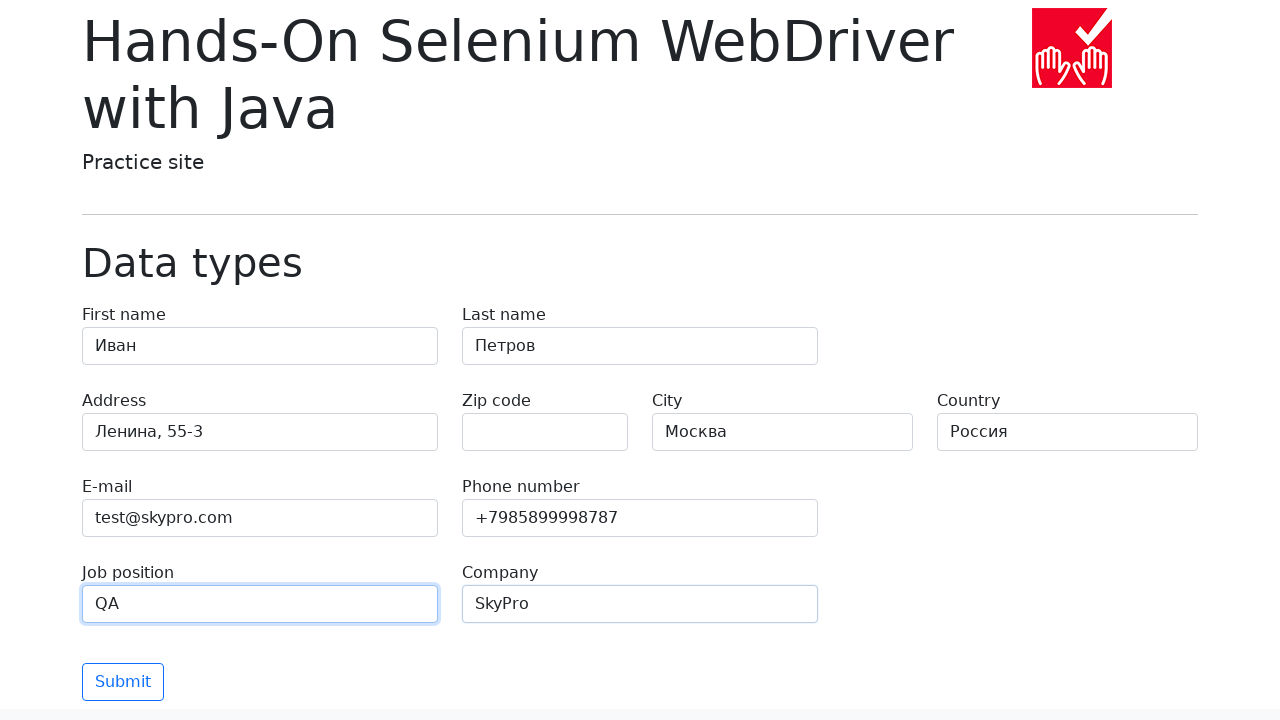

Clicked submit button without filling zip code field at (123, 682) on button[type='submit']
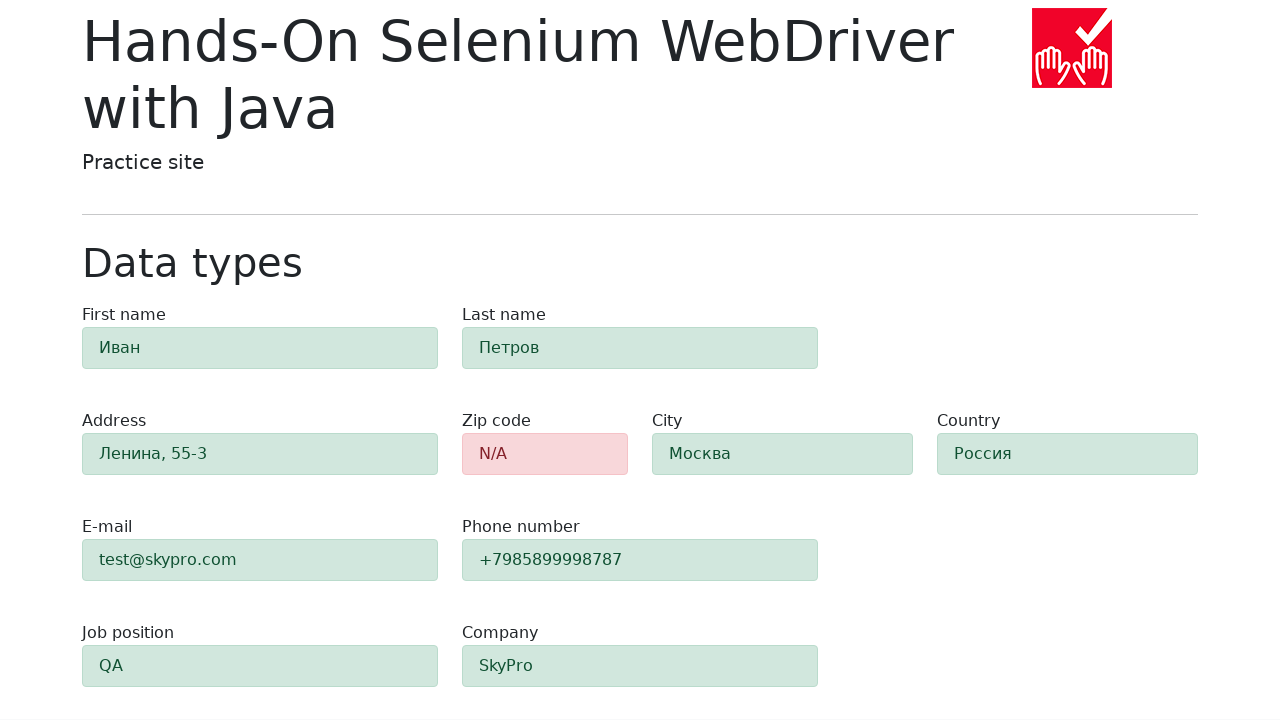

Form validation completed and zip code error state appeared
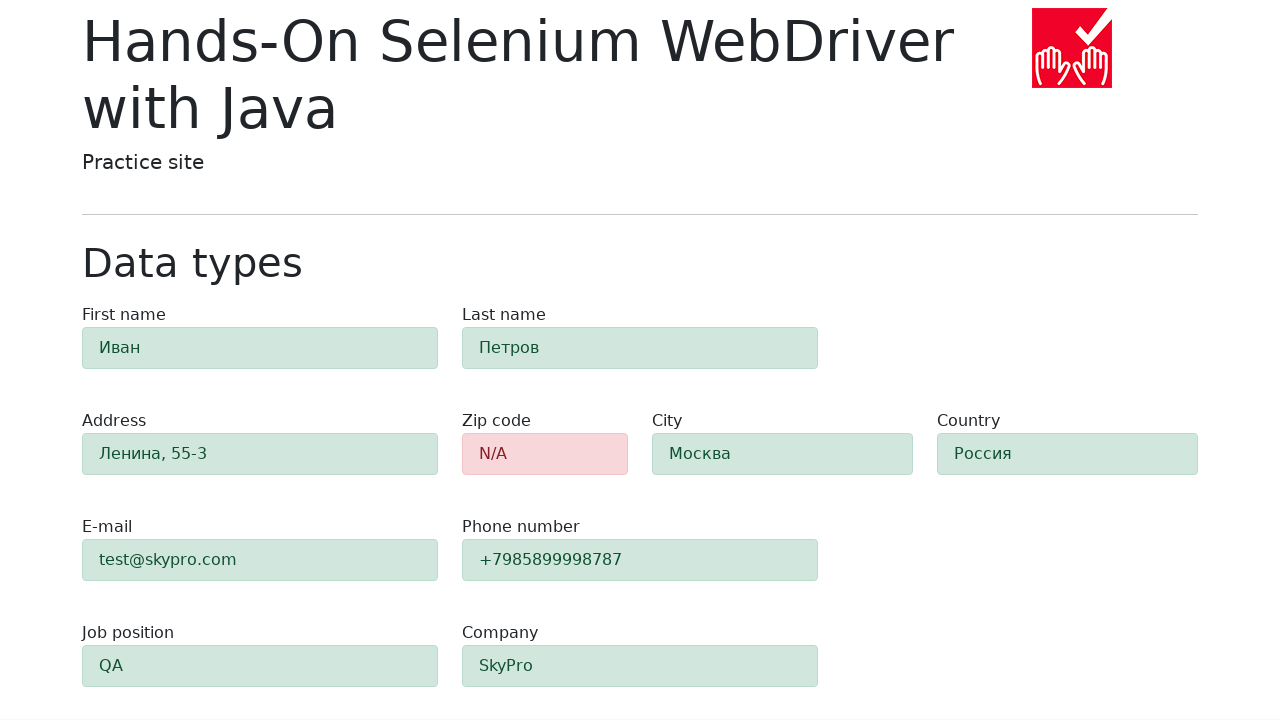

Verified zip code field has alert-danger class (red error state)
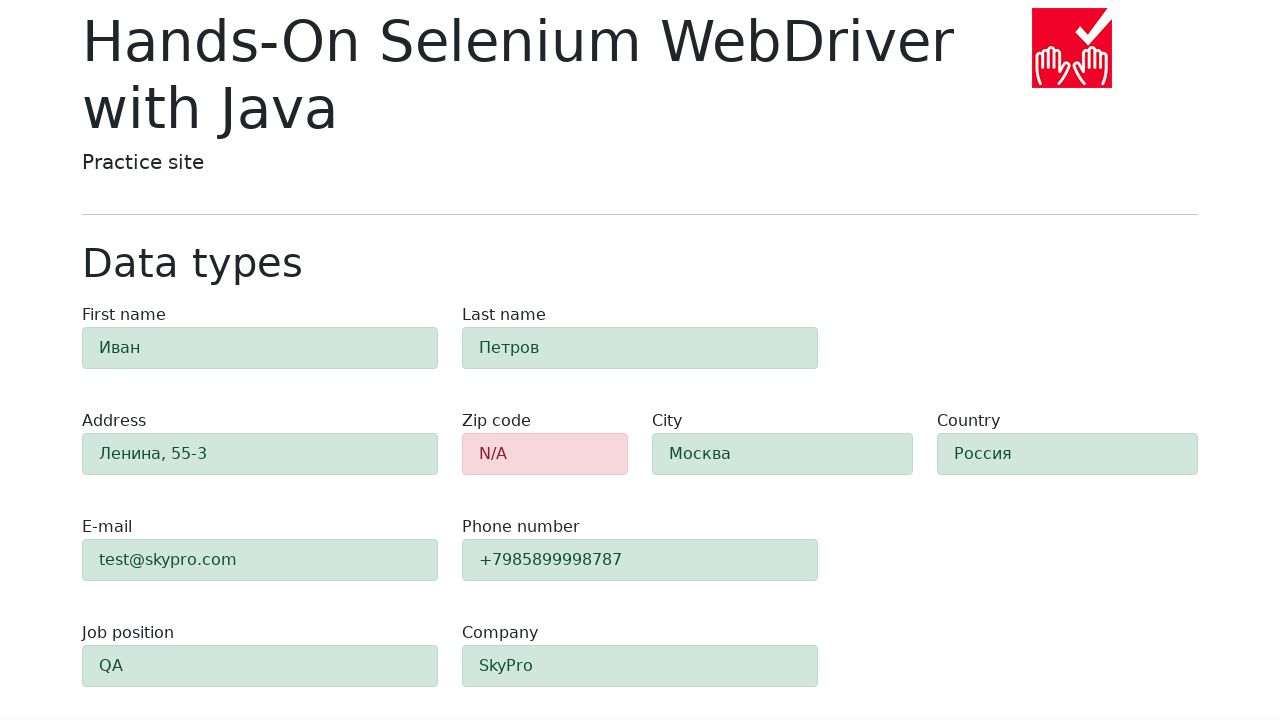

Verified first-name field has alert-success class (green success state)
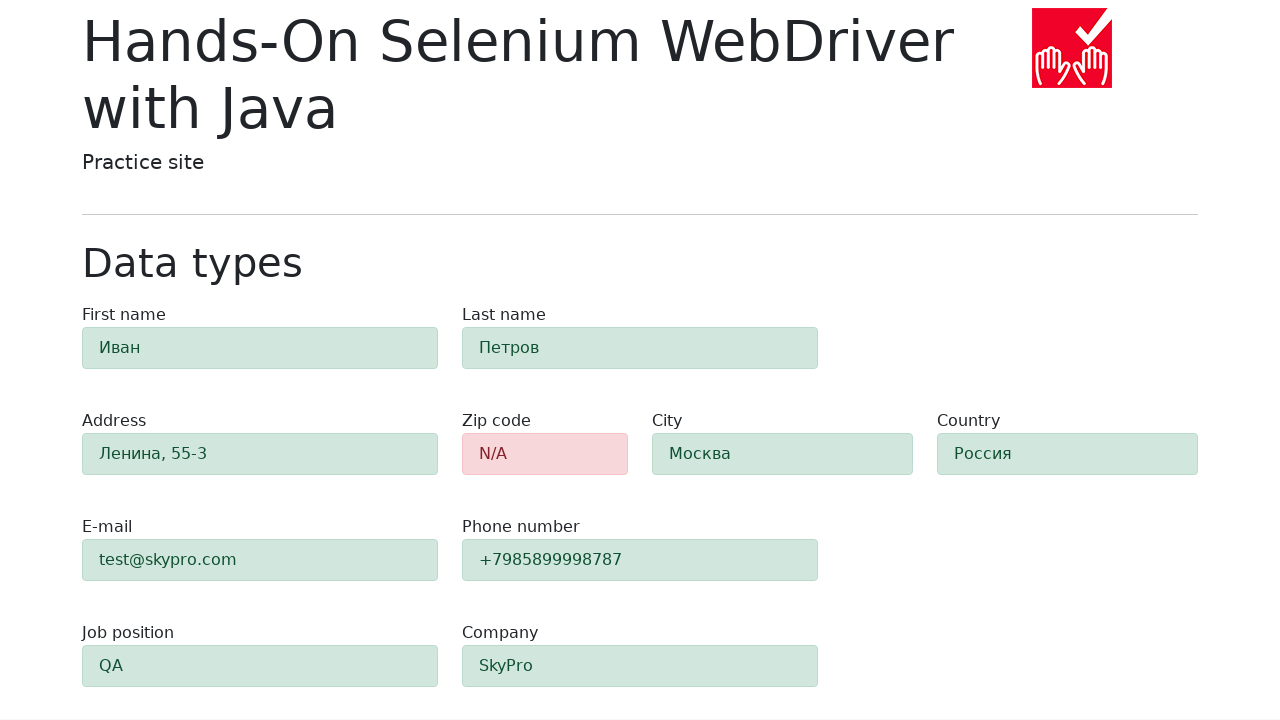

Verified last-name field has alert-success class (green success state)
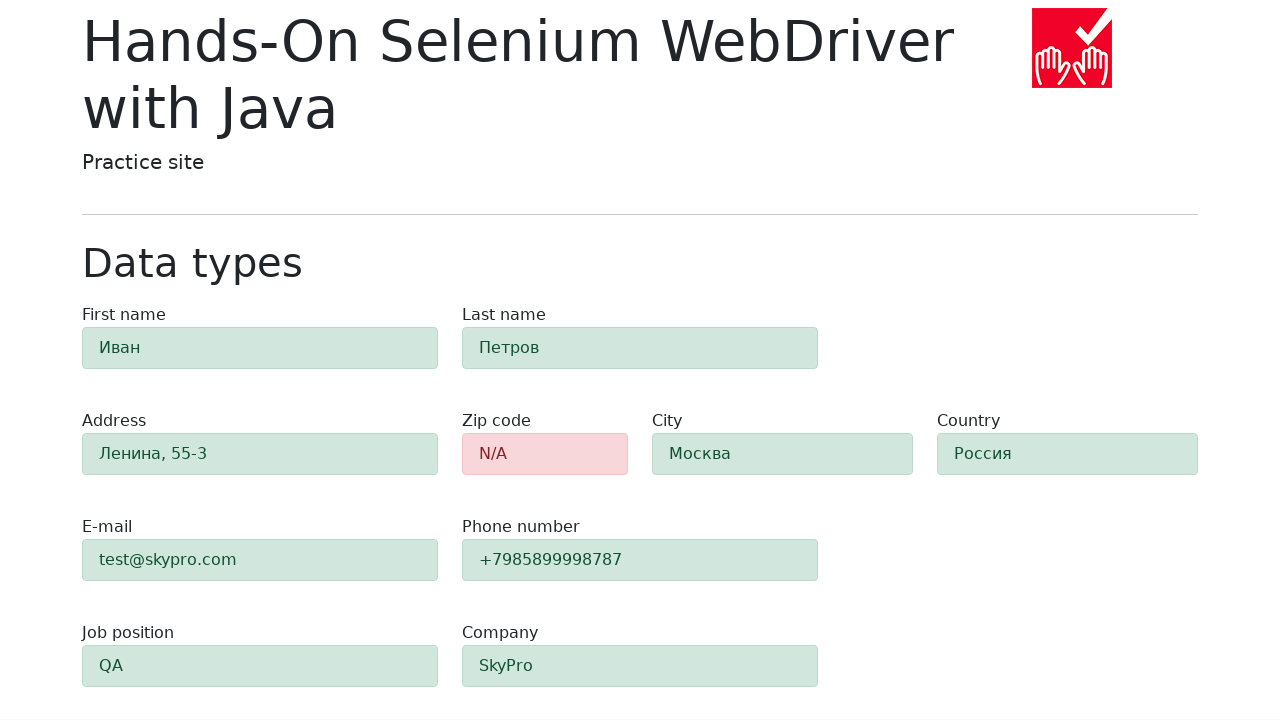

Verified address field has alert-success class (green success state)
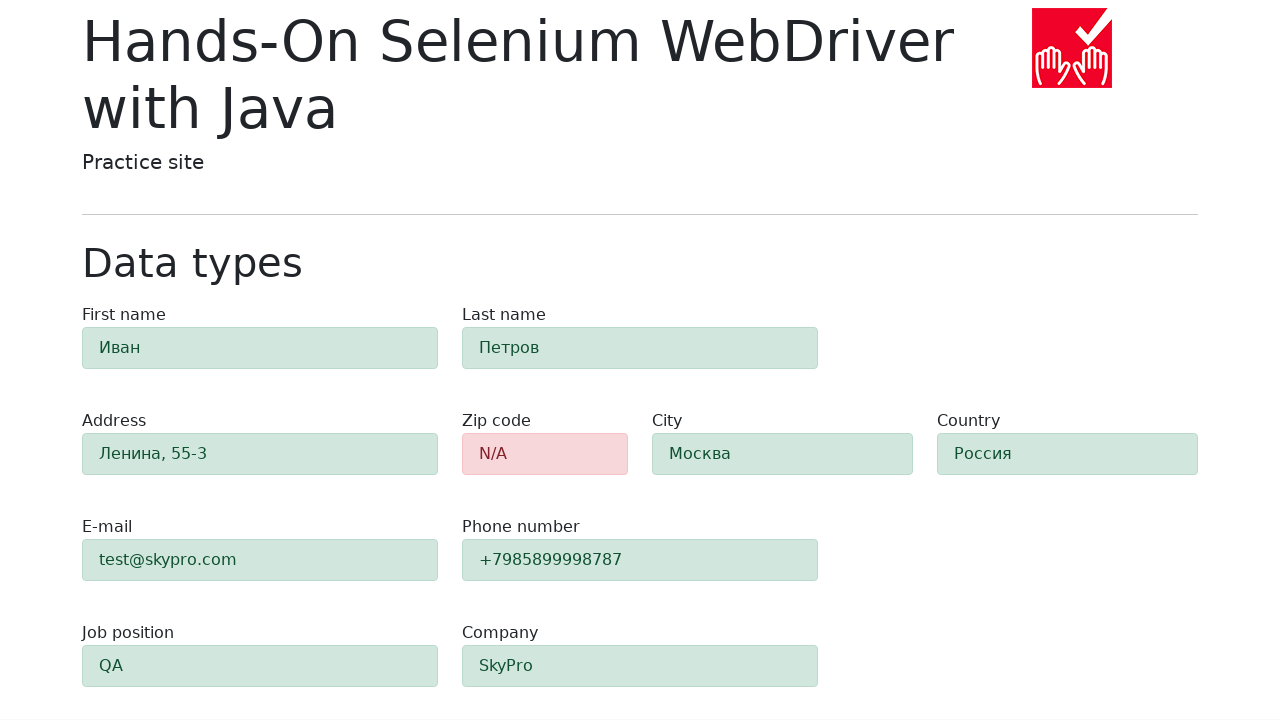

Verified e-mail field has alert-success class (green success state)
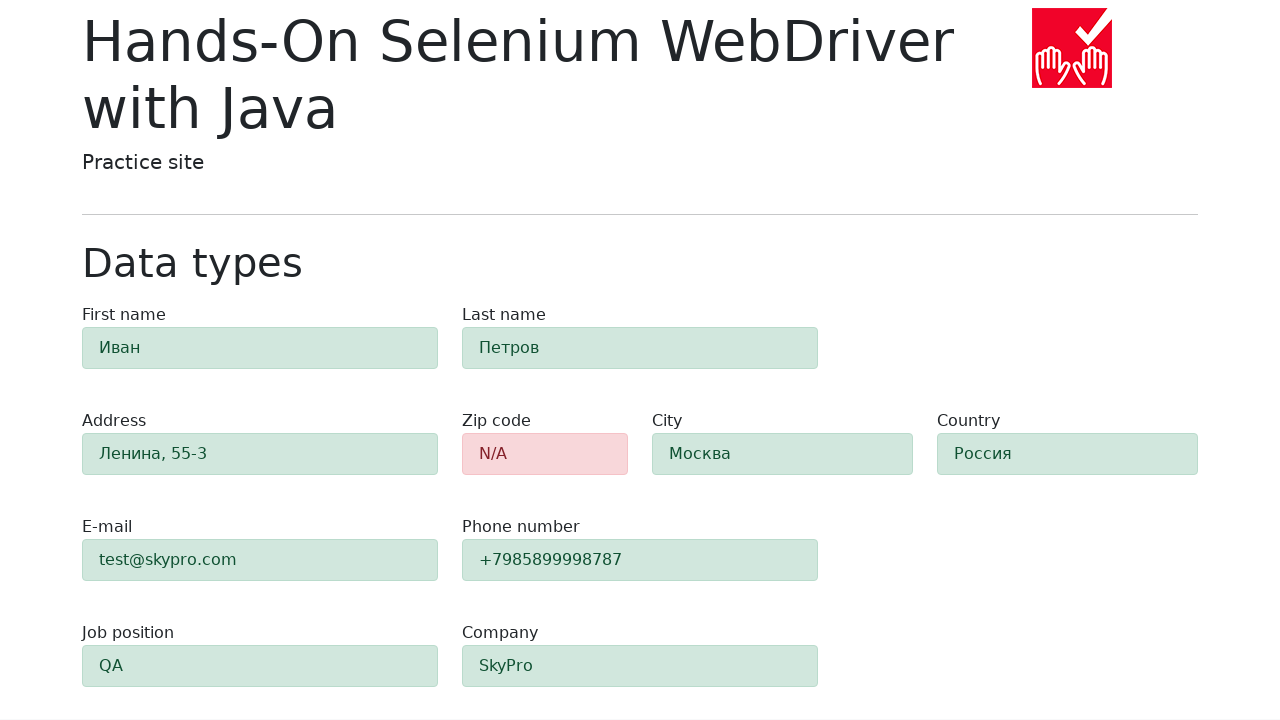

Verified phone field has alert-success class (green success state)
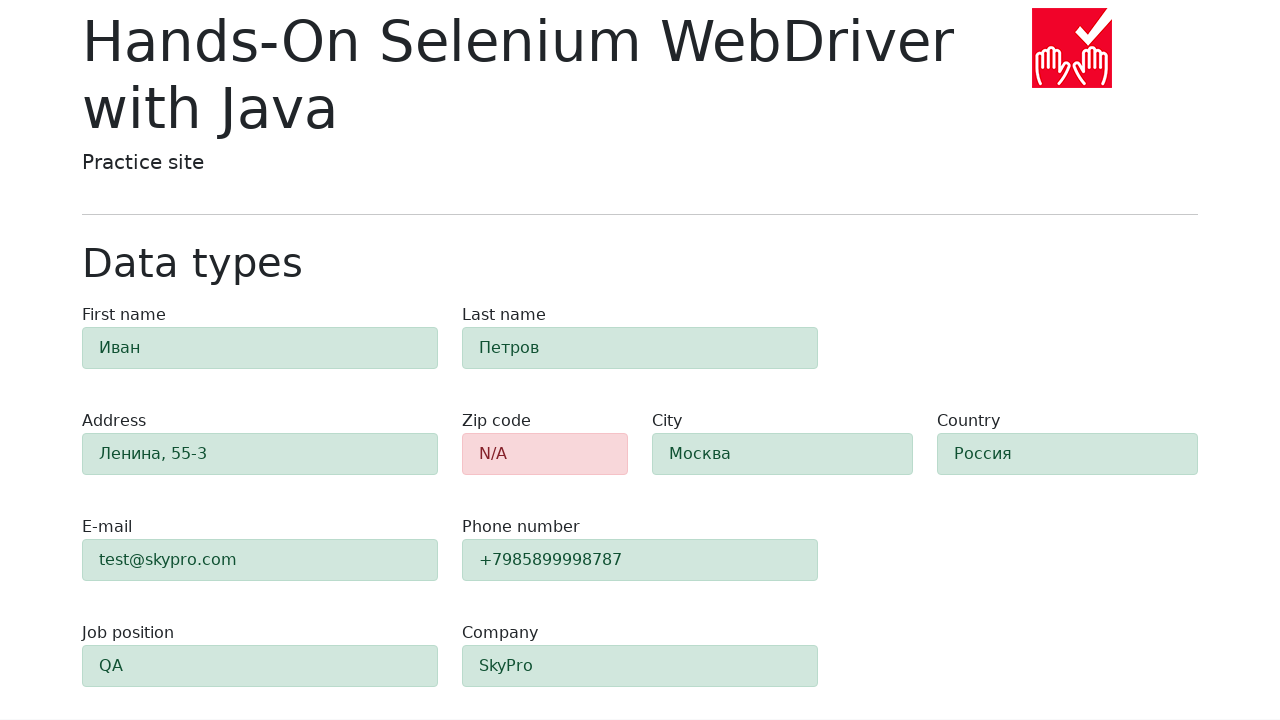

Verified city field has alert-success class (green success state)
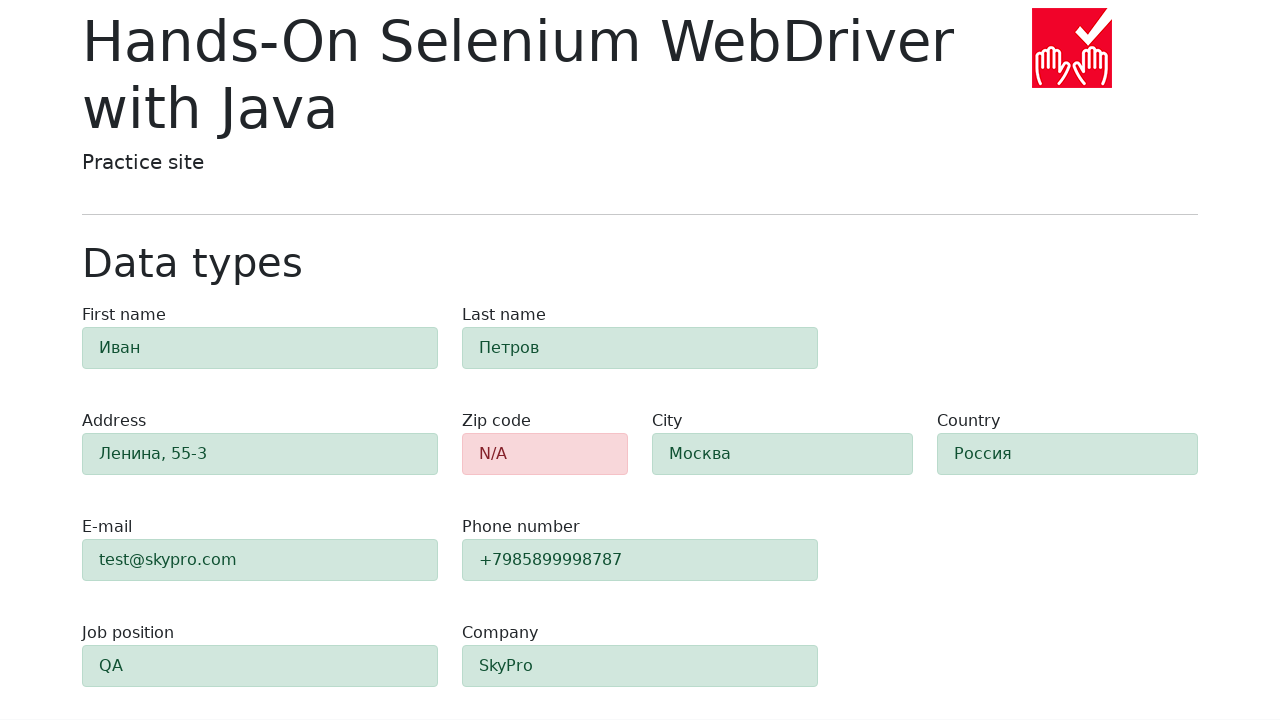

Verified country field has alert-success class (green success state)
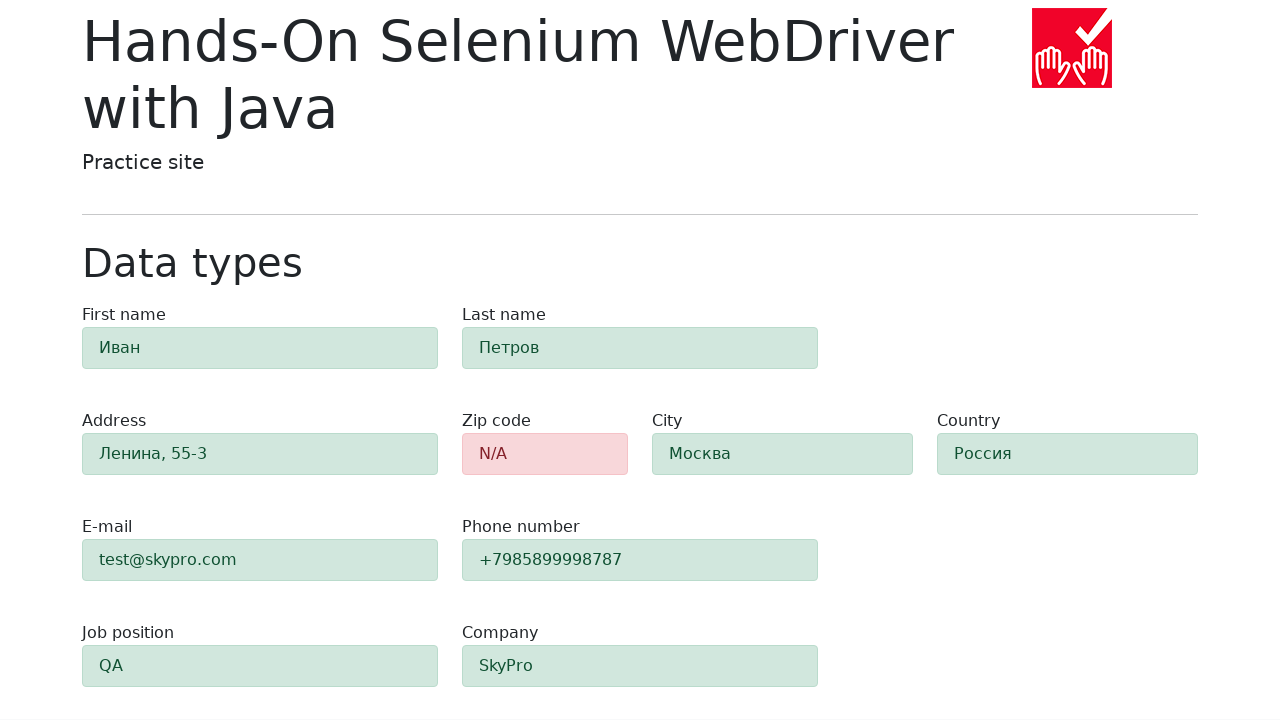

Verified job-position field has alert-success class (green success state)
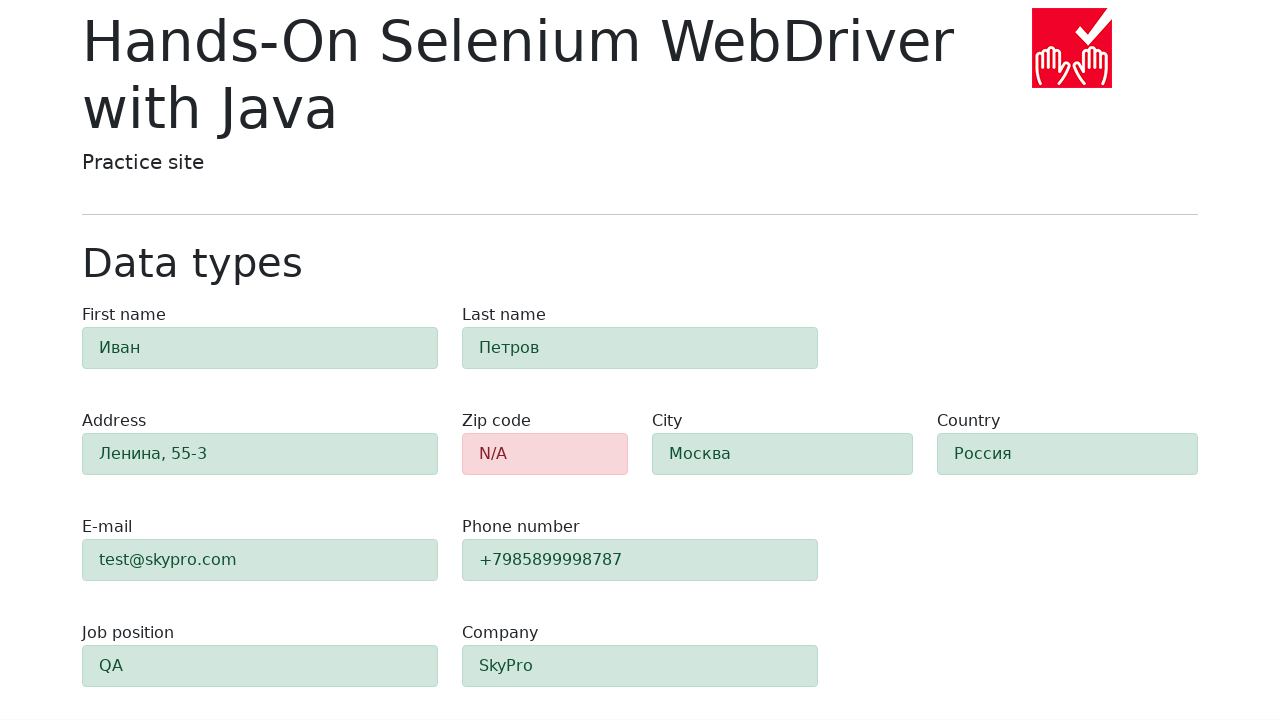

Verified company field has alert-success class (green success state)
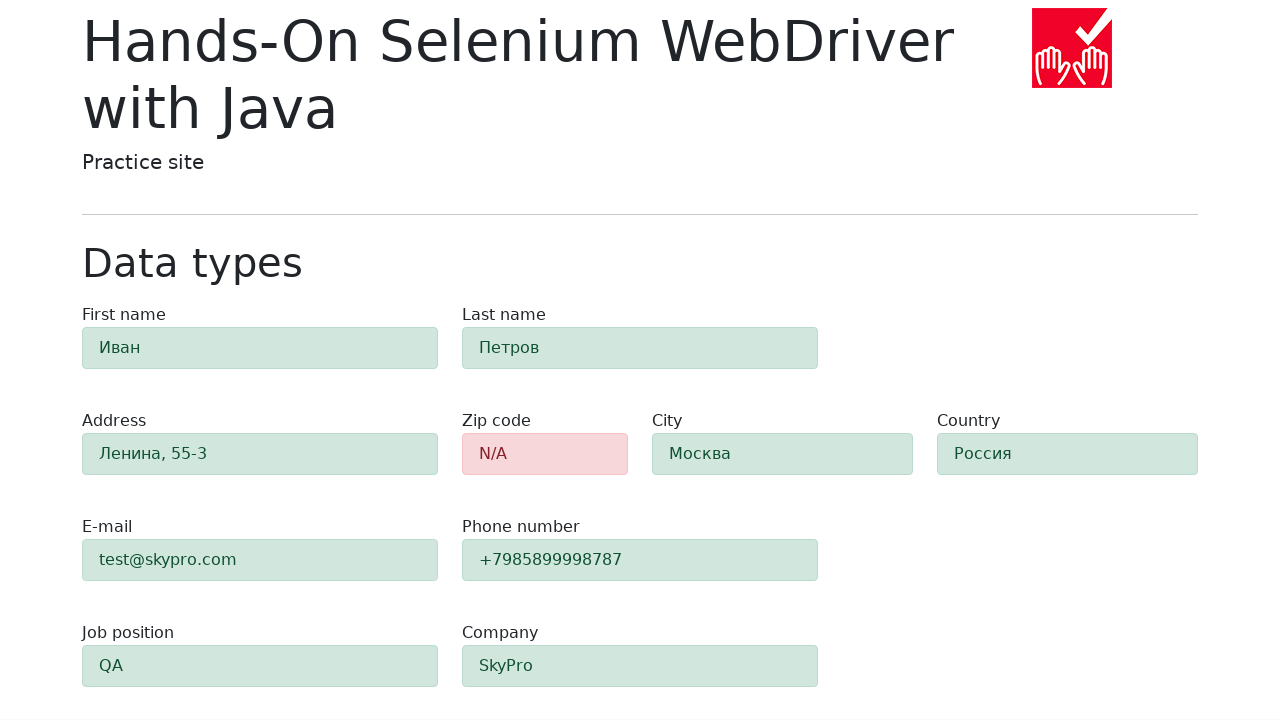

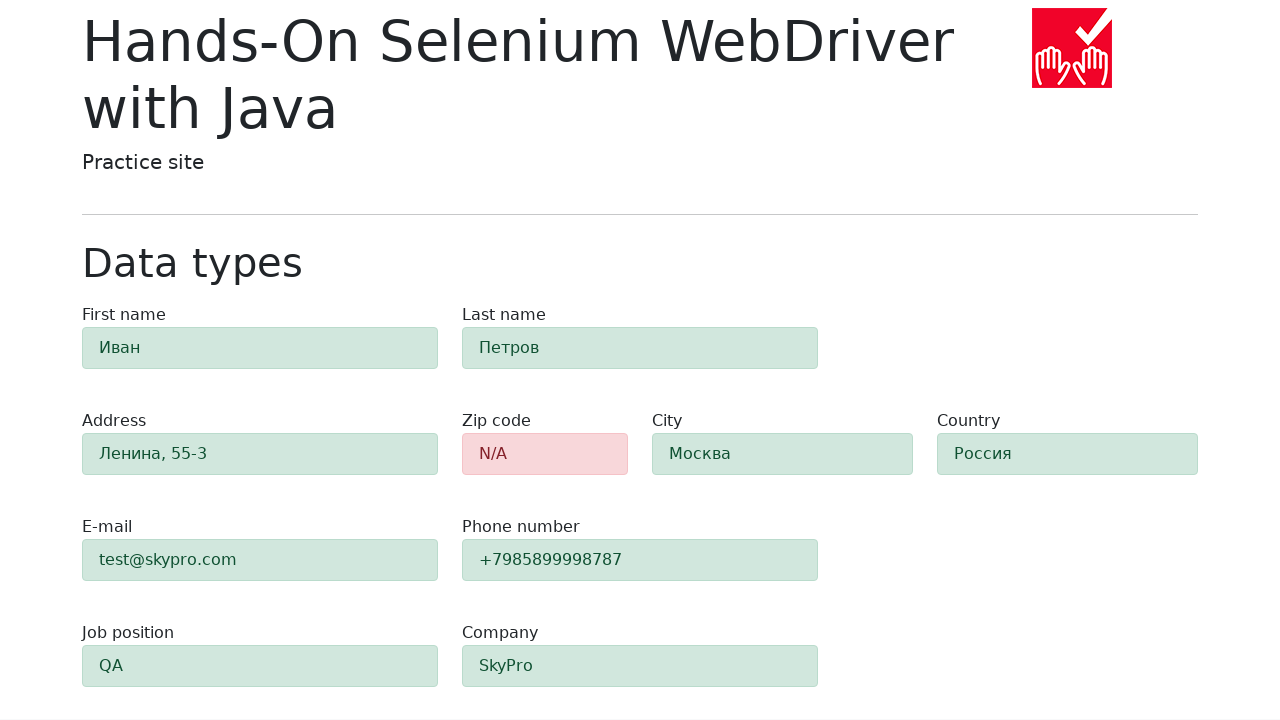